Tests editing a todo item by double-clicking and entering new text

Starting URL: https://demo.playwright.dev/todomvc

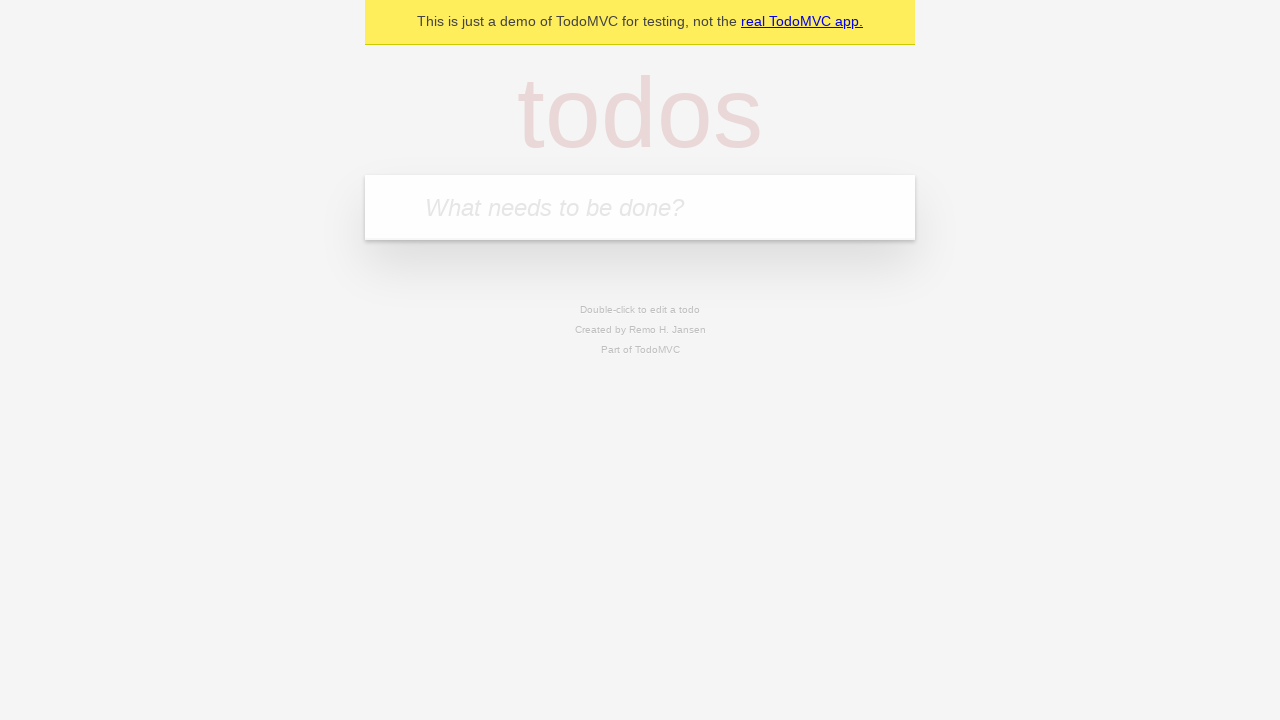

Filled todo input with 'buy some cheese' on internal:attr=[placeholder="What needs to be done?"i]
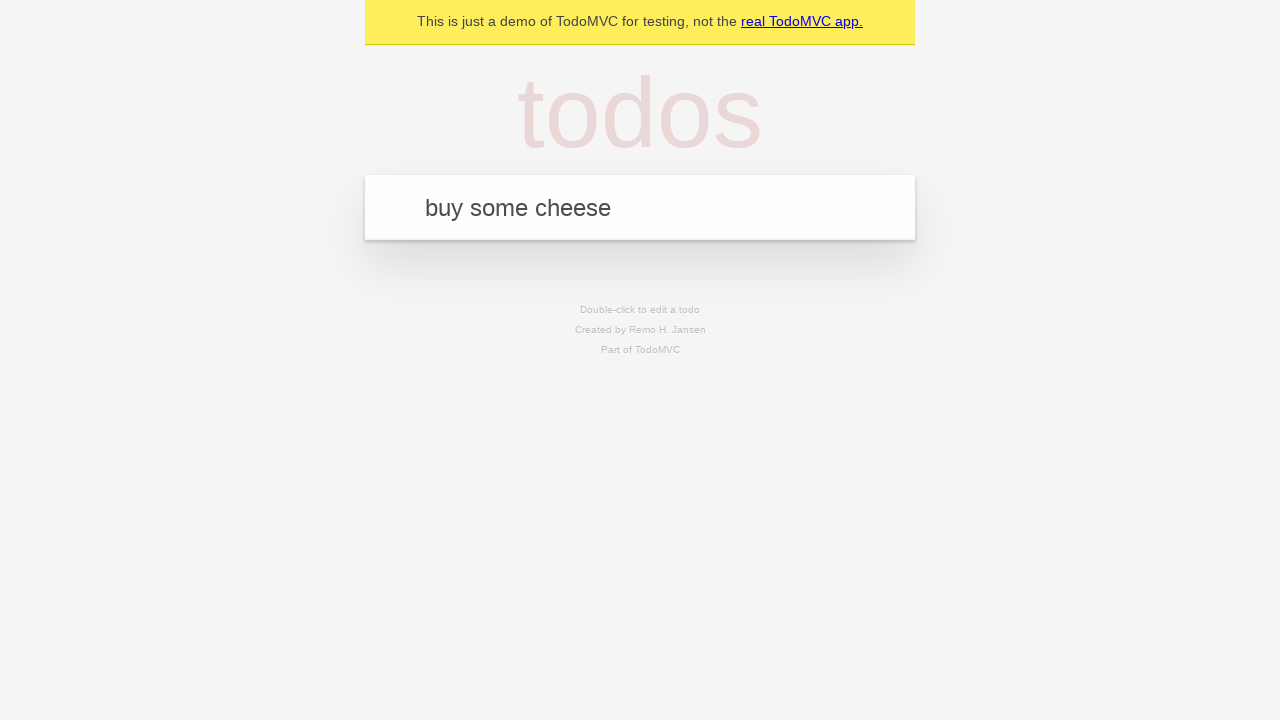

Pressed Enter to add first todo item on internal:attr=[placeholder="What needs to be done?"i]
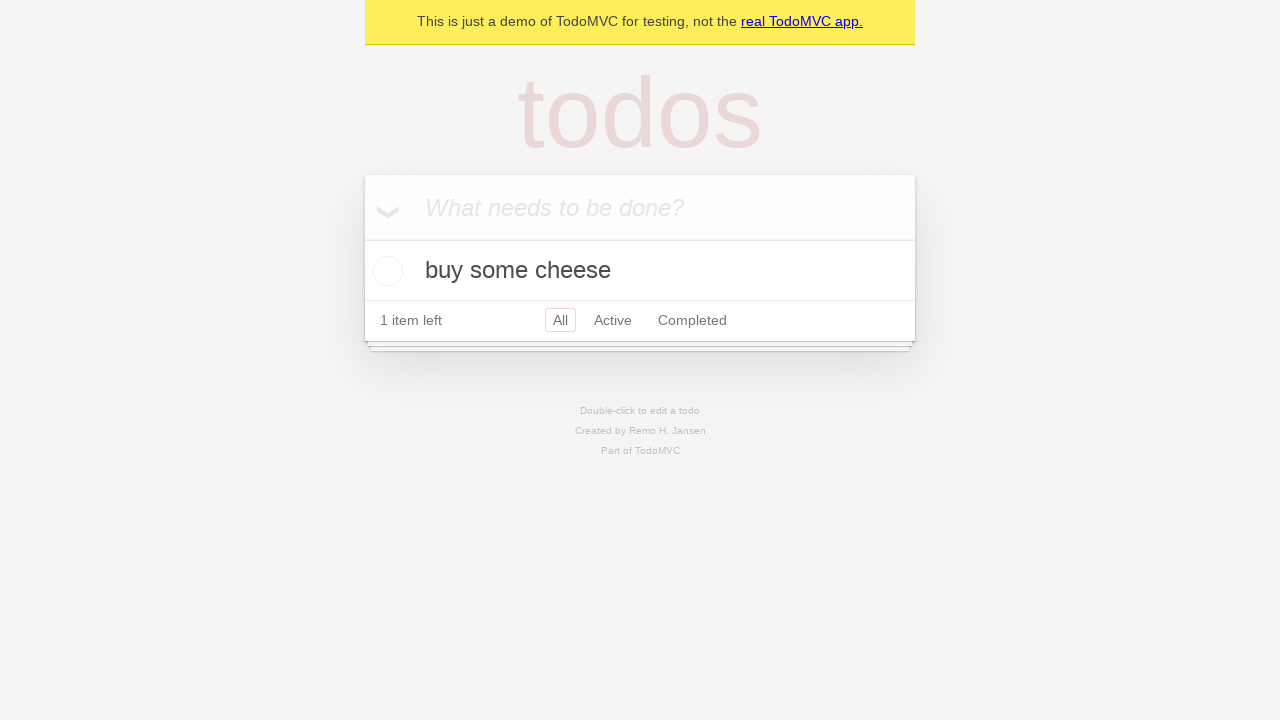

Filled todo input with 'feed the cat' on internal:attr=[placeholder="What needs to be done?"i]
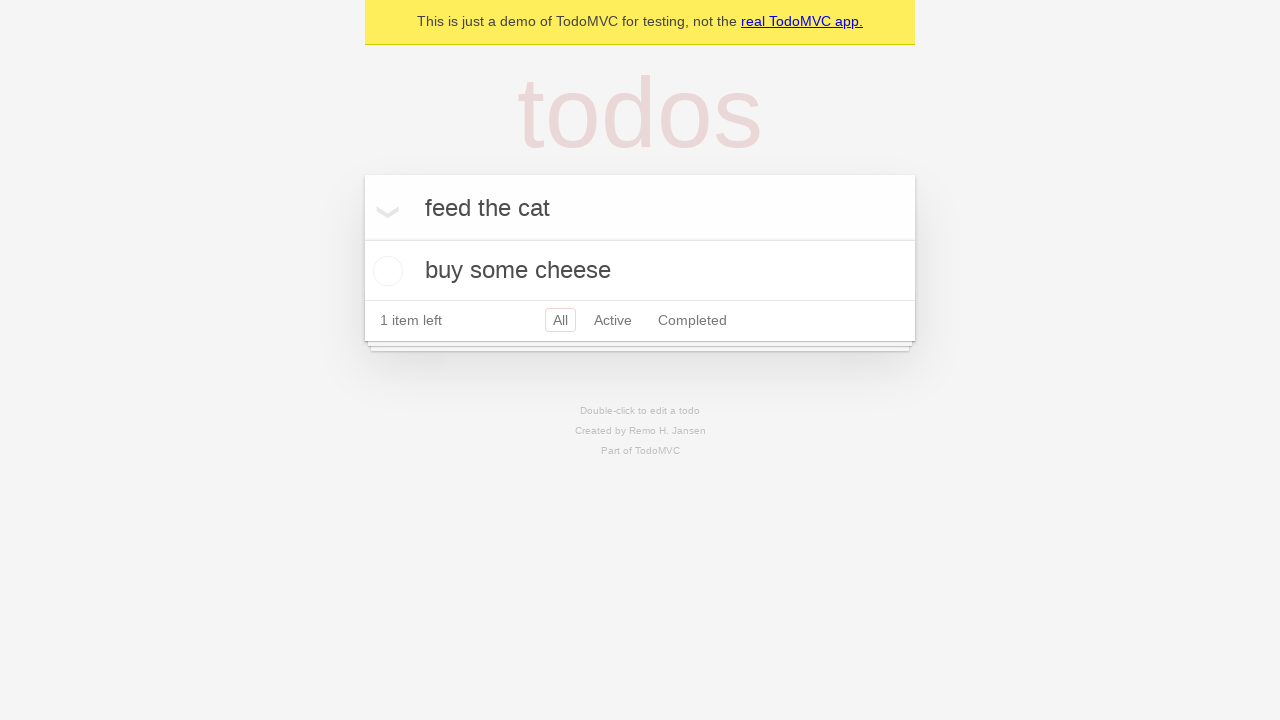

Pressed Enter to add second todo item on internal:attr=[placeholder="What needs to be done?"i]
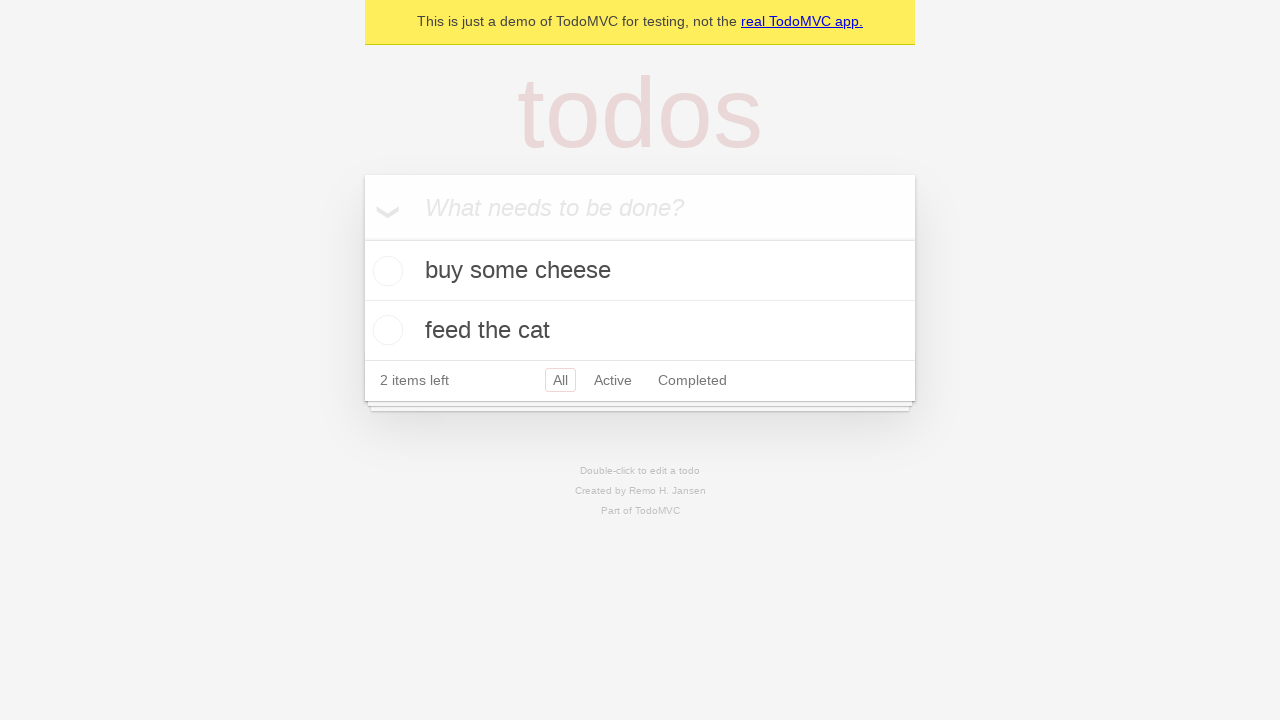

Filled todo input with 'book a doctors appointment' on internal:attr=[placeholder="What needs to be done?"i]
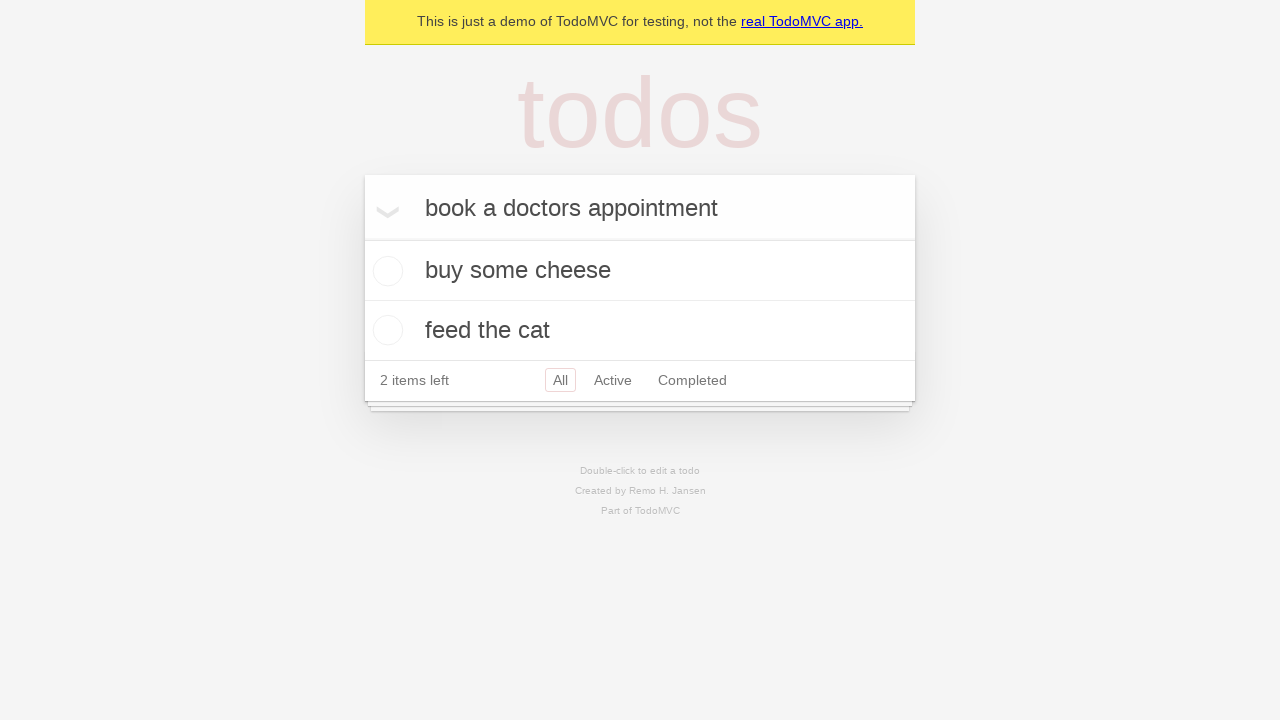

Pressed Enter to add third todo item on internal:attr=[placeholder="What needs to be done?"i]
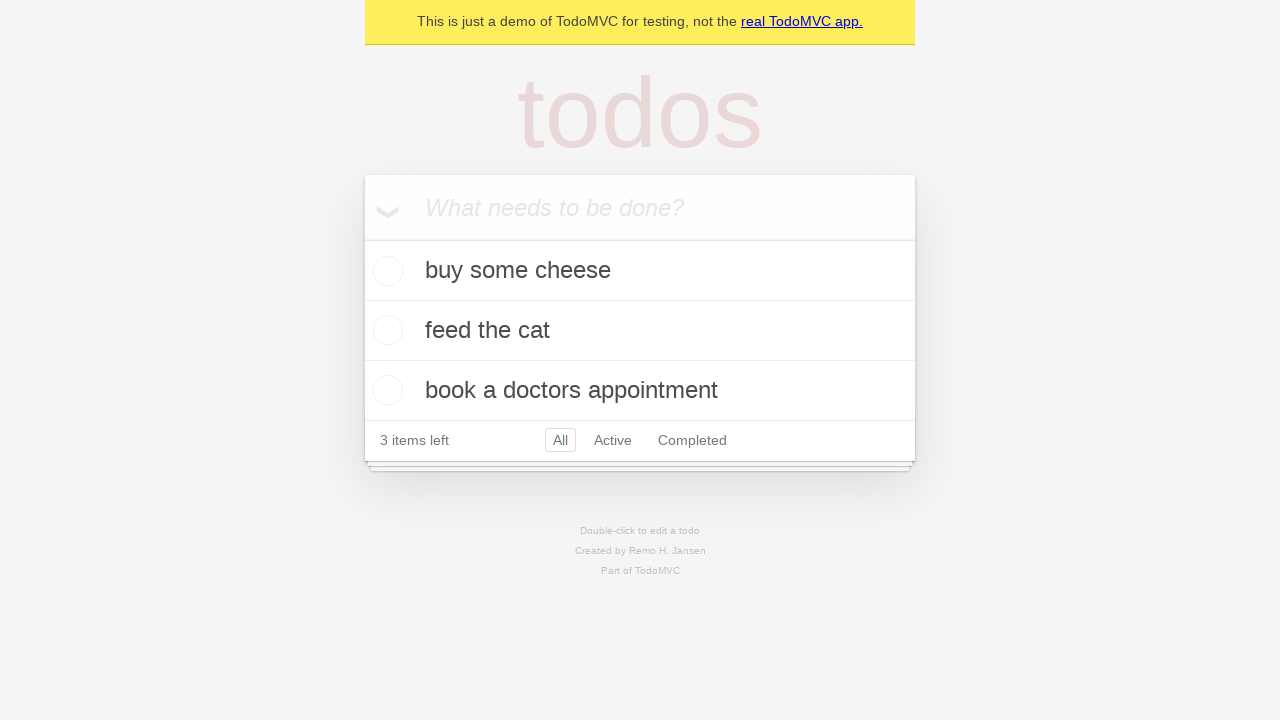

Double-clicked second todo item to enter edit mode at (640, 331) on internal:testid=[data-testid="todo-item"s] >> nth=1
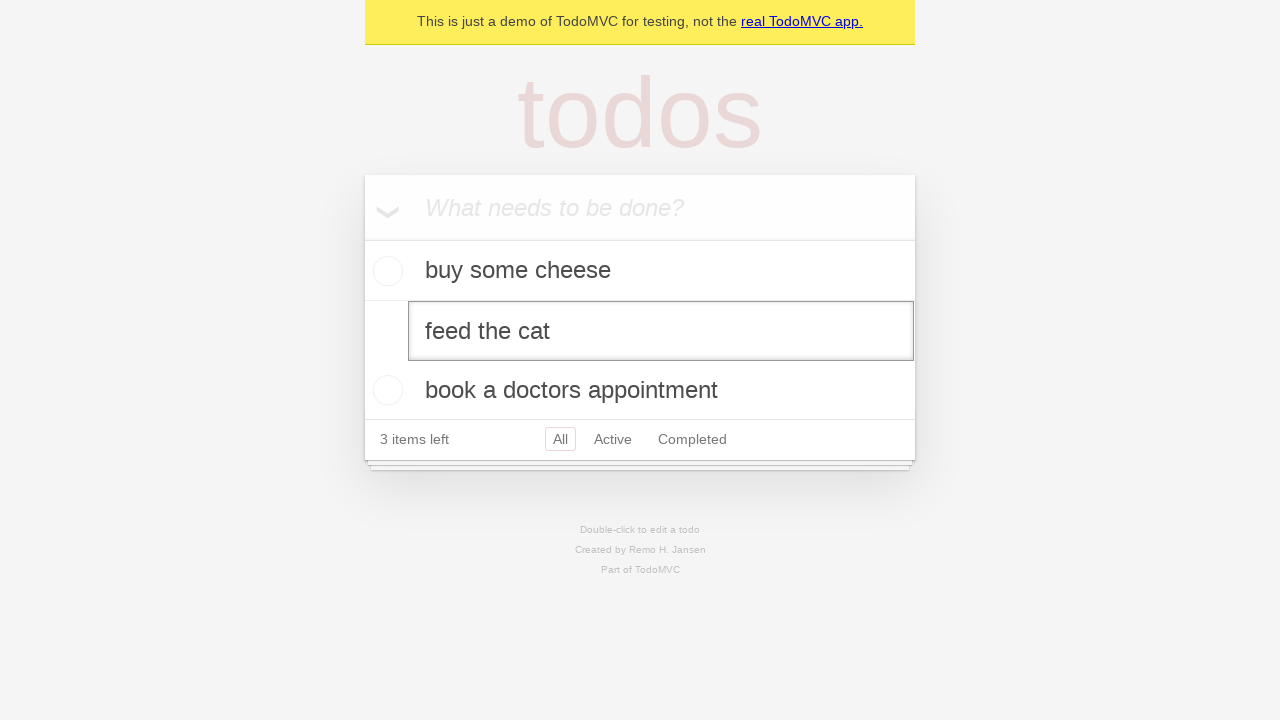

Filled edit textbox with new todo text 'buy some sausages' on internal:testid=[data-testid="todo-item"s] >> nth=1 >> internal:role=textbox[nam
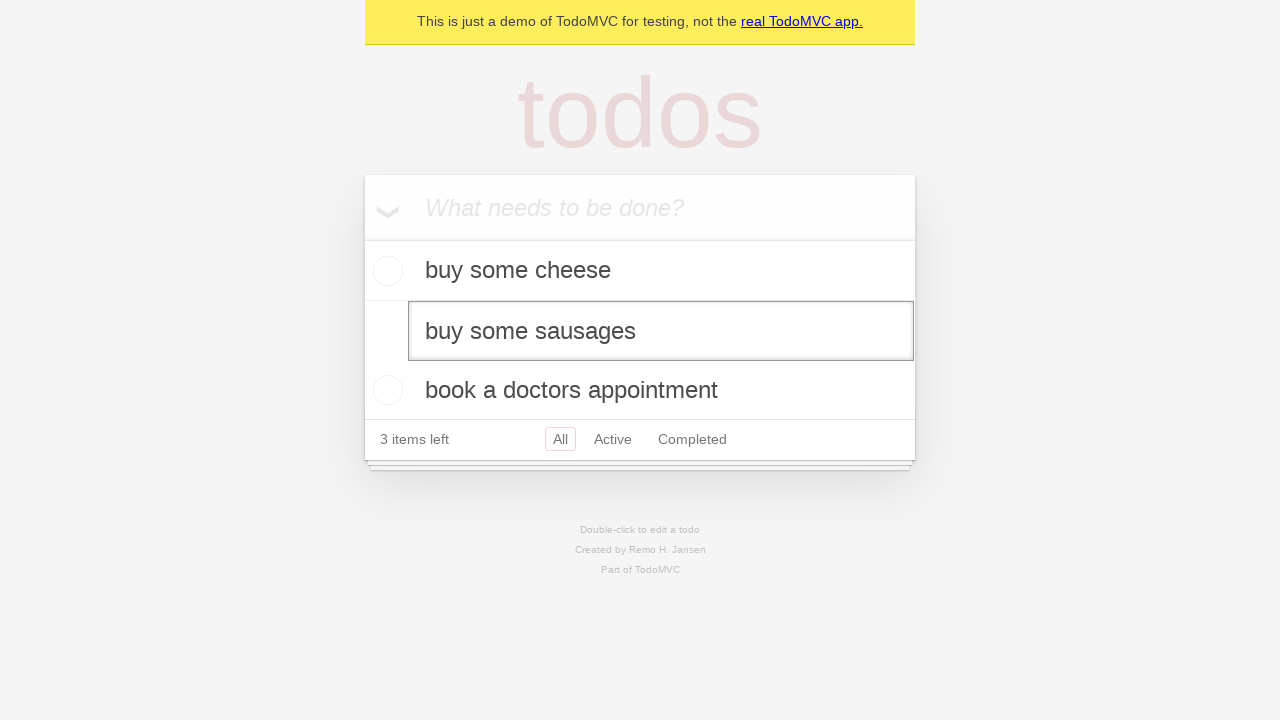

Pressed Enter to save edited todo item on internal:testid=[data-testid="todo-item"s] >> nth=1 >> internal:role=textbox[nam
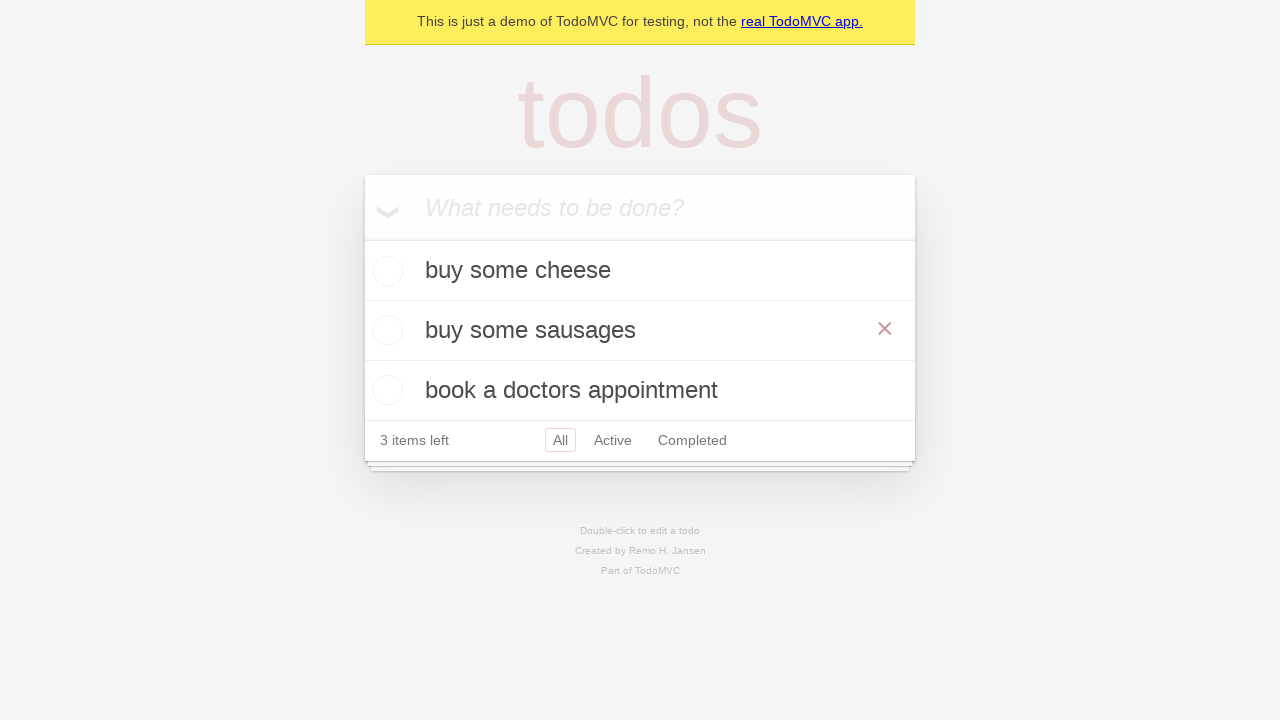

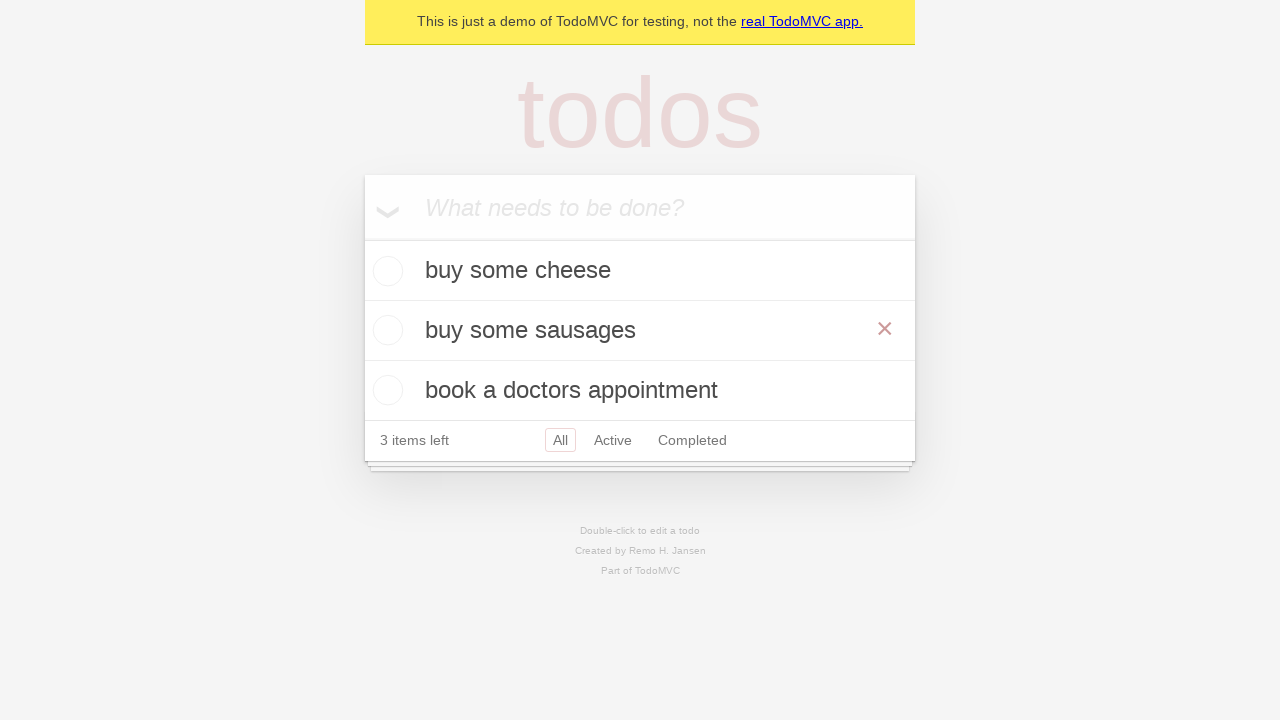